Tests dynamic content functionality by refreshing the page twice and verifying that the content changes between refreshes

Starting URL: https://the-internet.herokuapp.com/dynamic_content?with_content=static

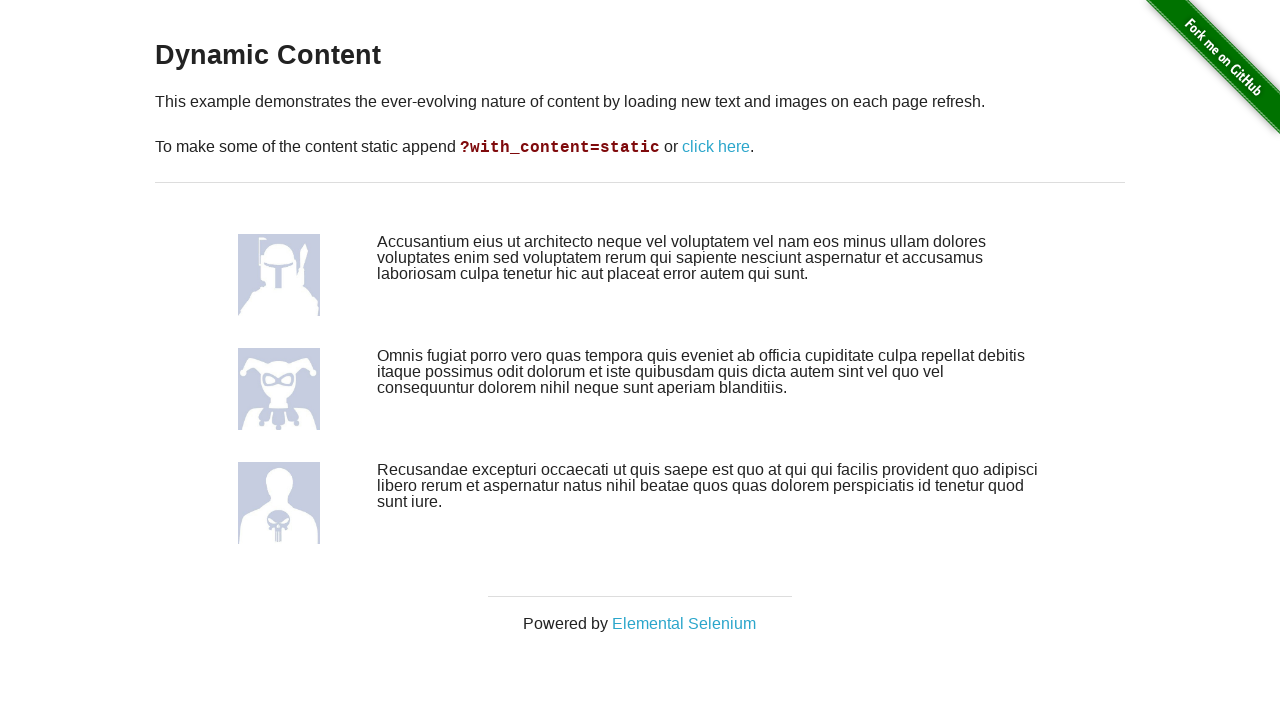

Waited for initial dynamic content to load
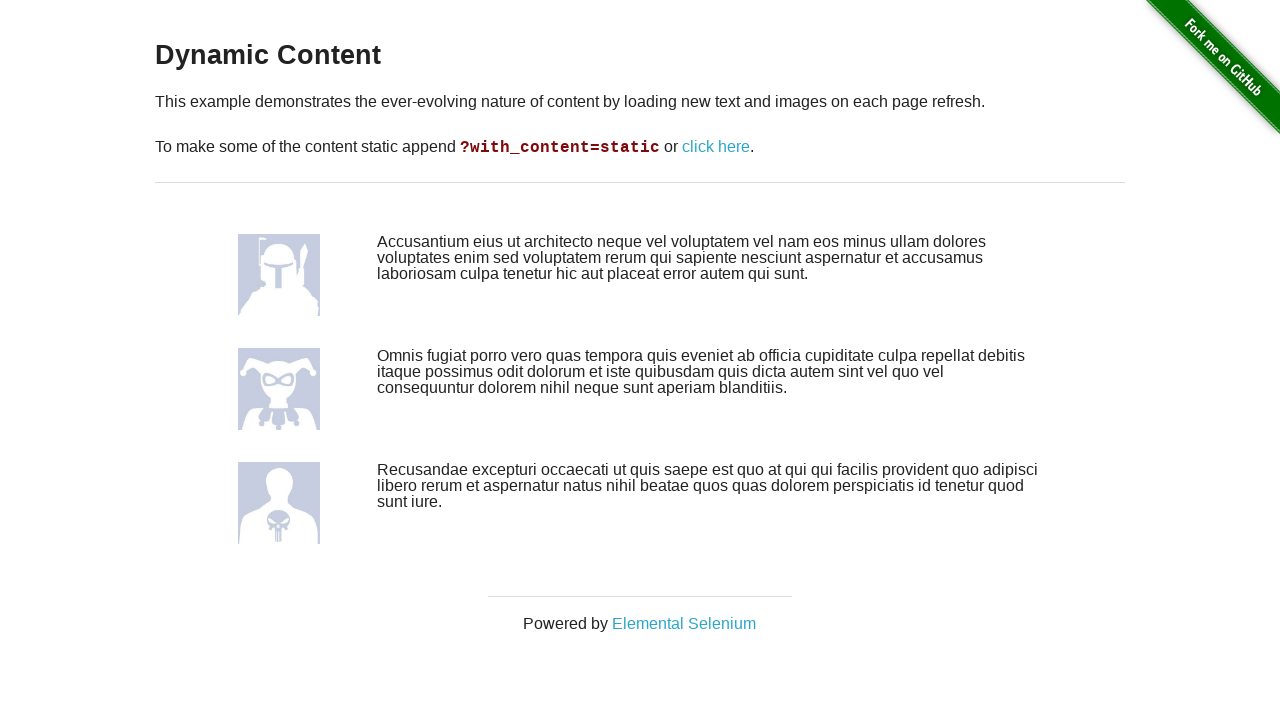

Refreshed page for first time
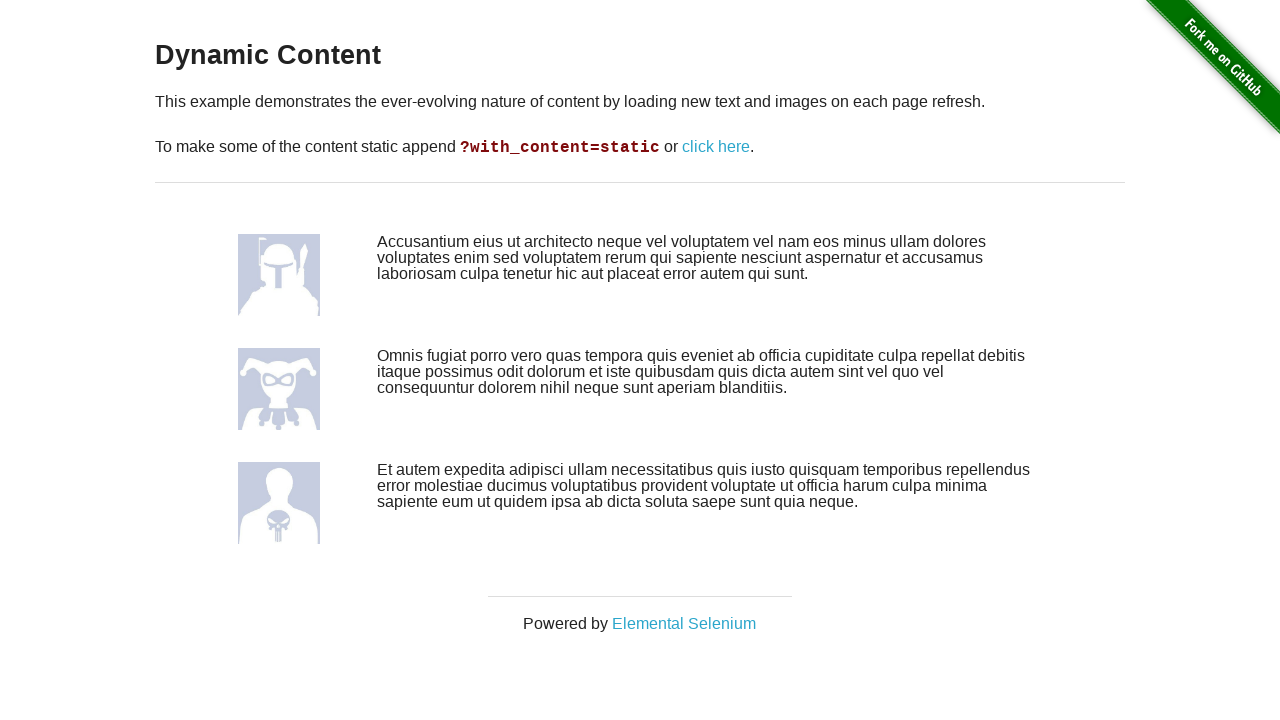

Extracted text content from third column after first refresh
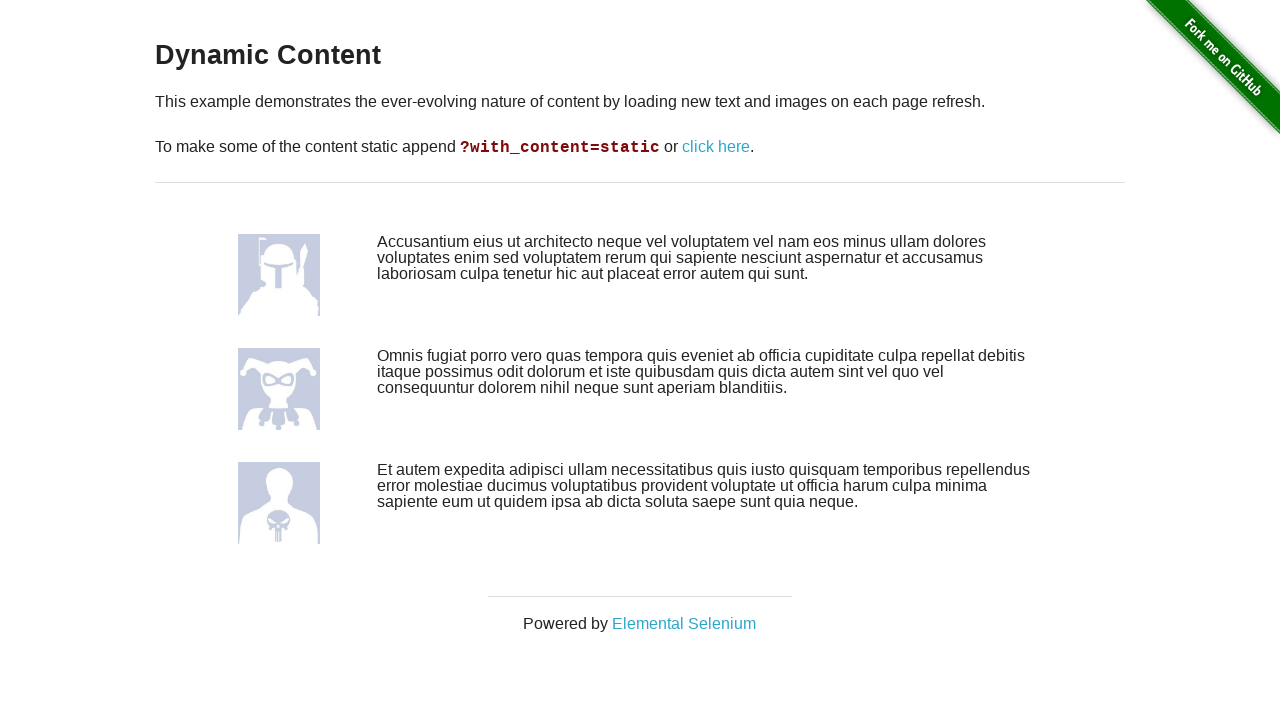

Refreshed page for second time
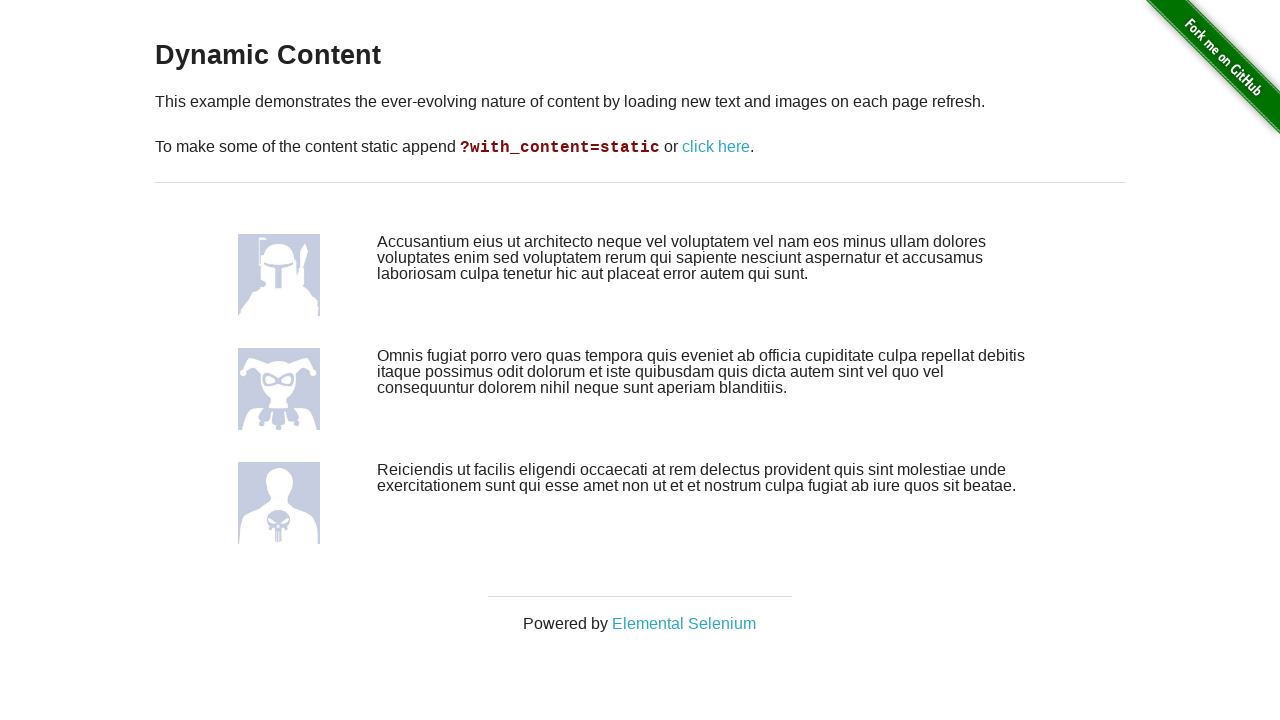

Extracted text content from third column after second refresh
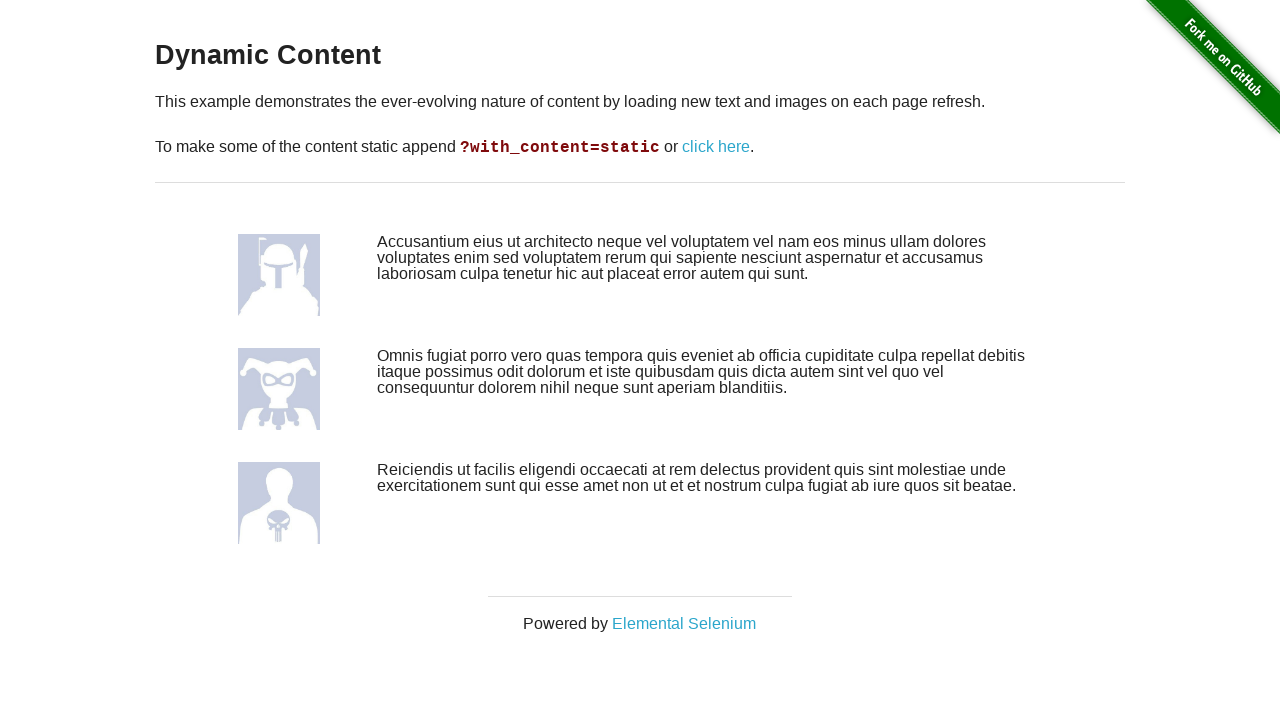

Verified that dynamic content changed between page refreshes
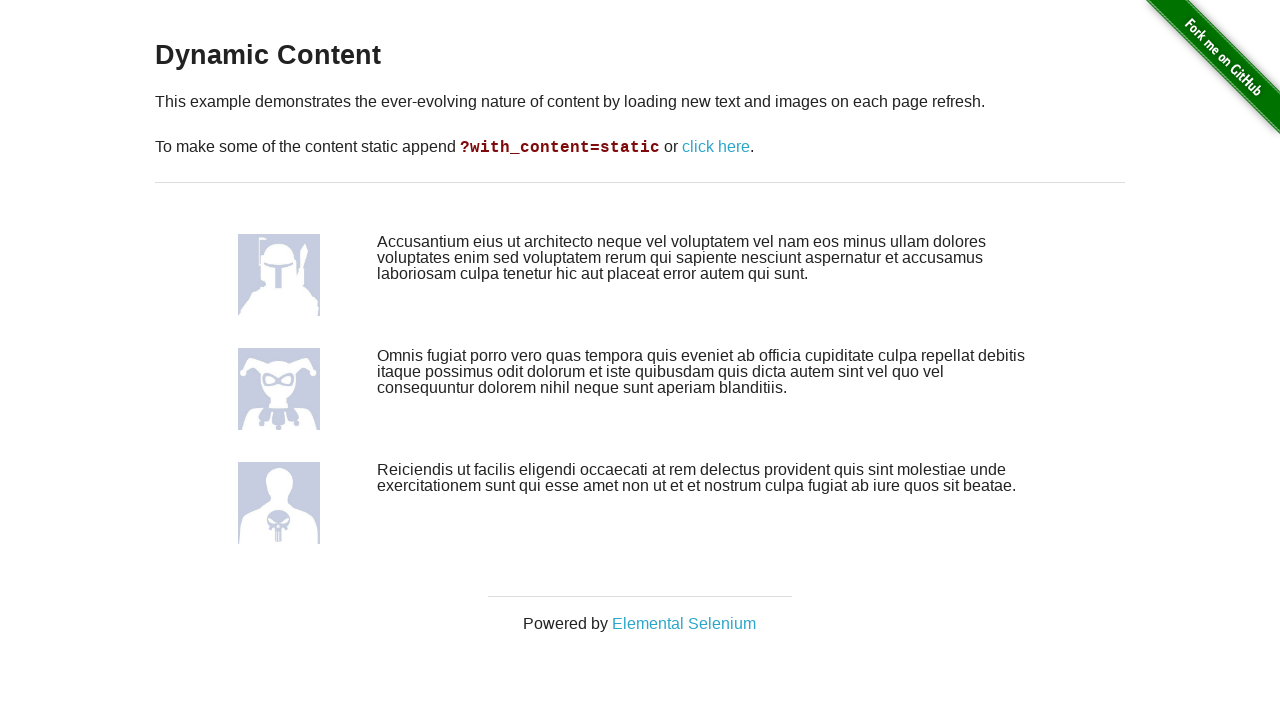

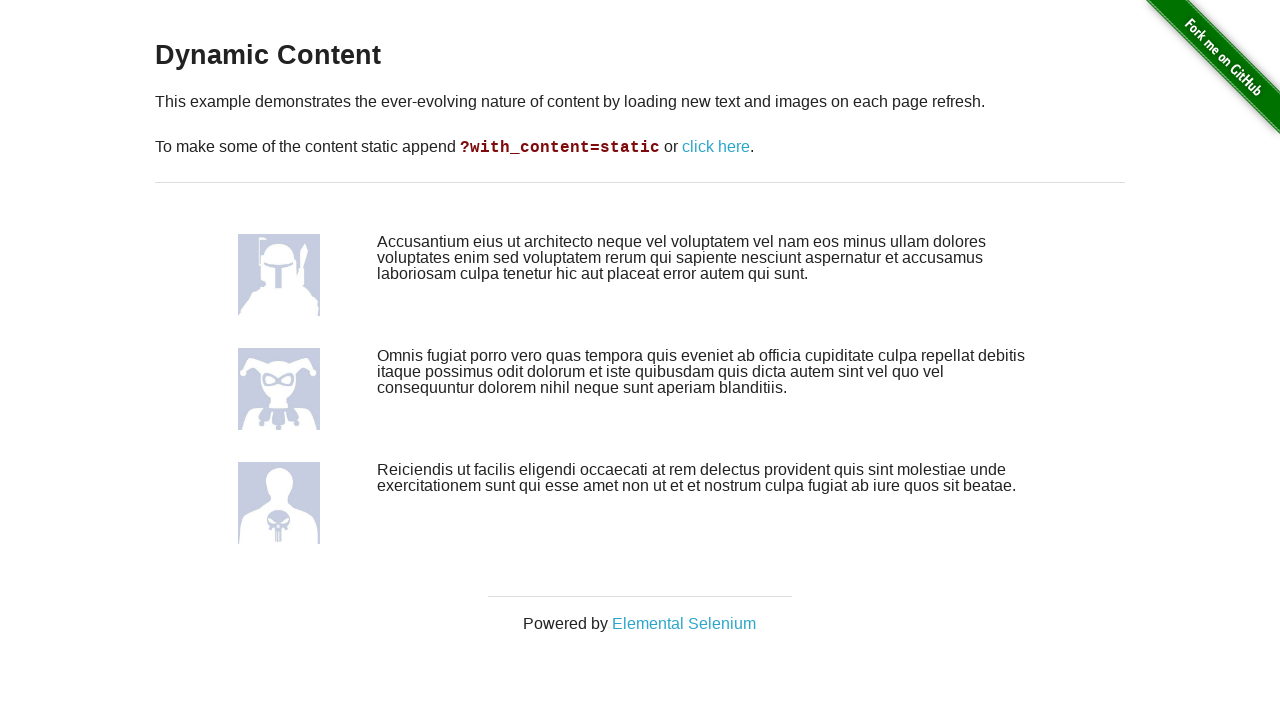